Automates a math quiz by reading two numbers from the page, calculating their sum, selecting the result from a dropdown menu, and submitting the answer.

Starting URL: http://suninjuly.github.io/selects1.html

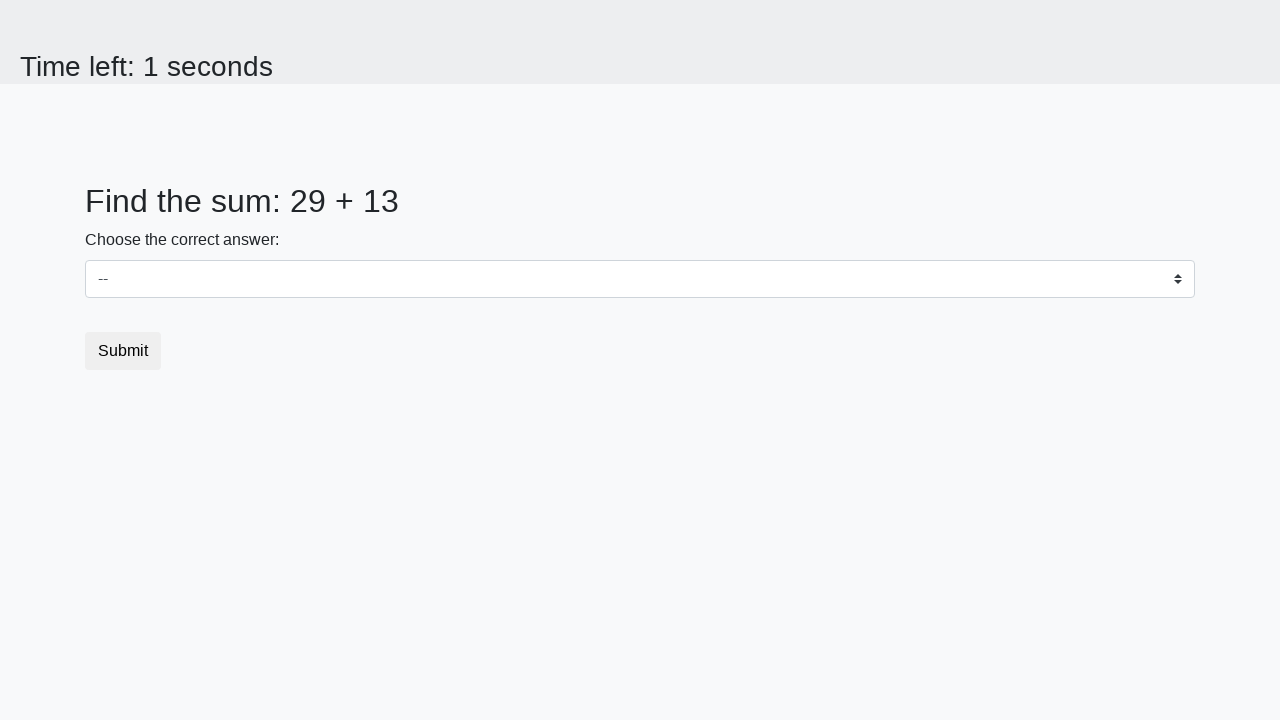

Read first number from #num1 element
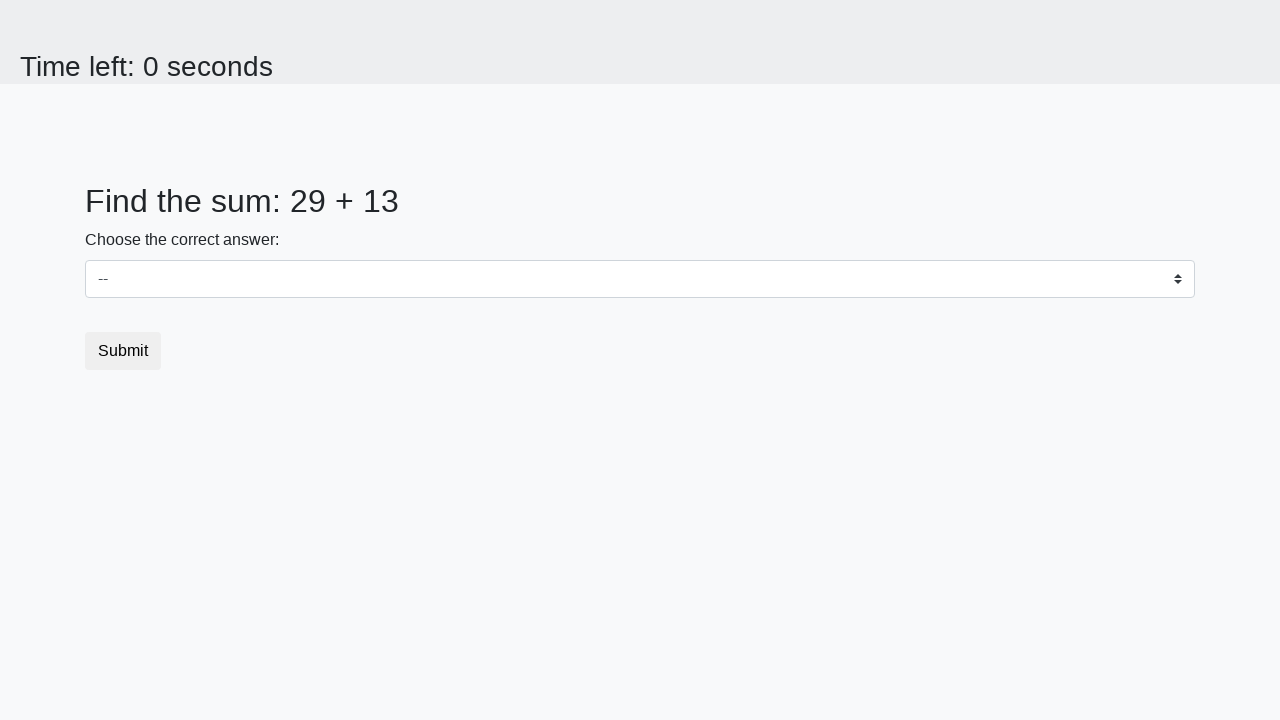

Read second number from #num2 element
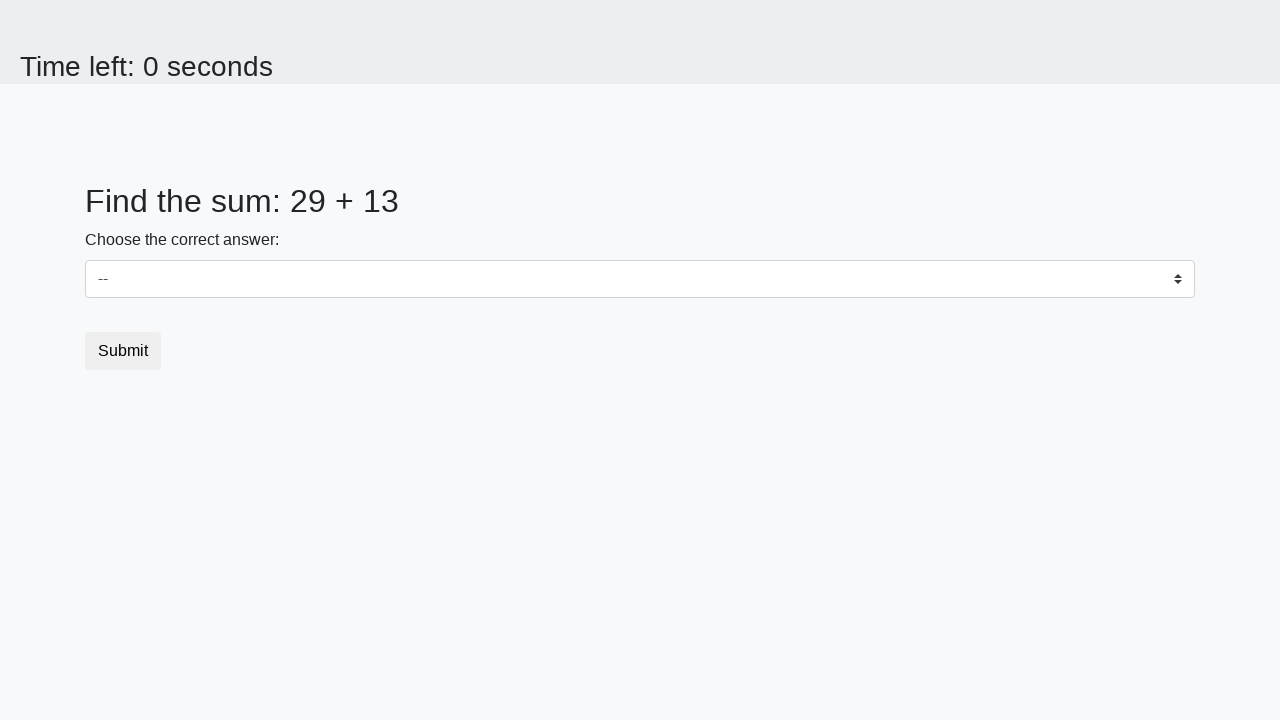

Calculated sum: 29 + 13 = 42
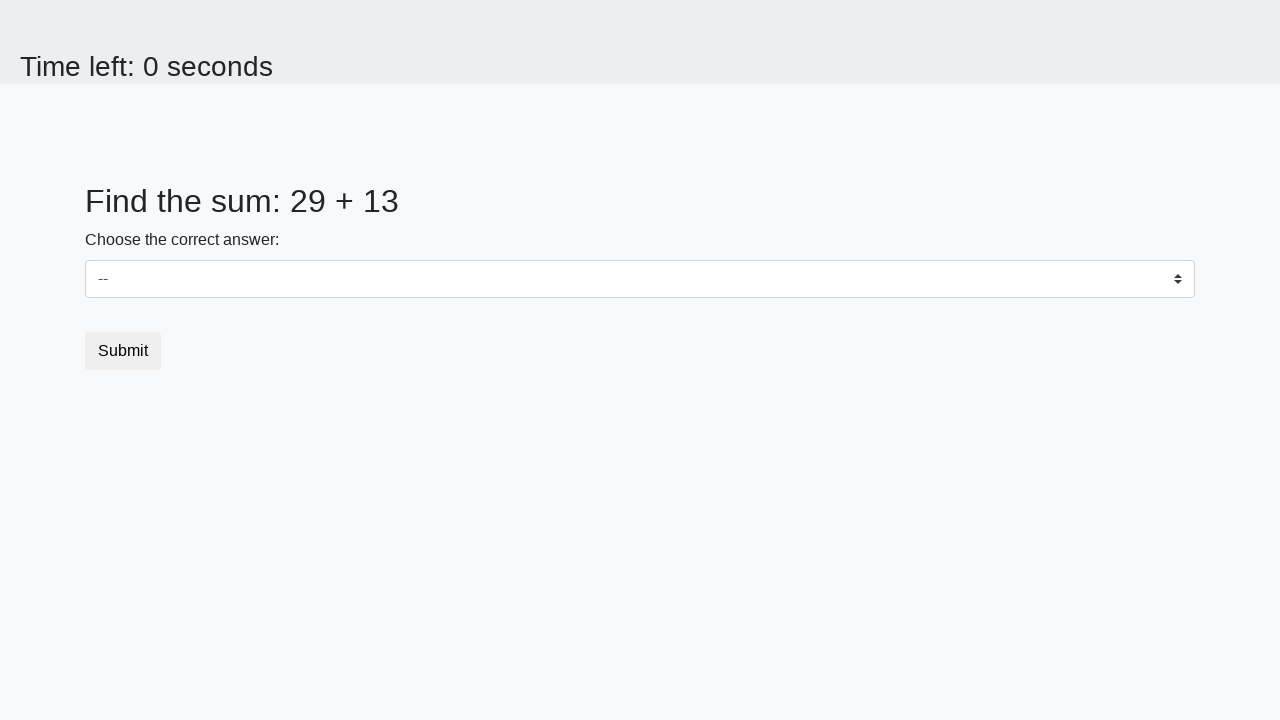

Selected 42 from dropdown menu on #dropdown
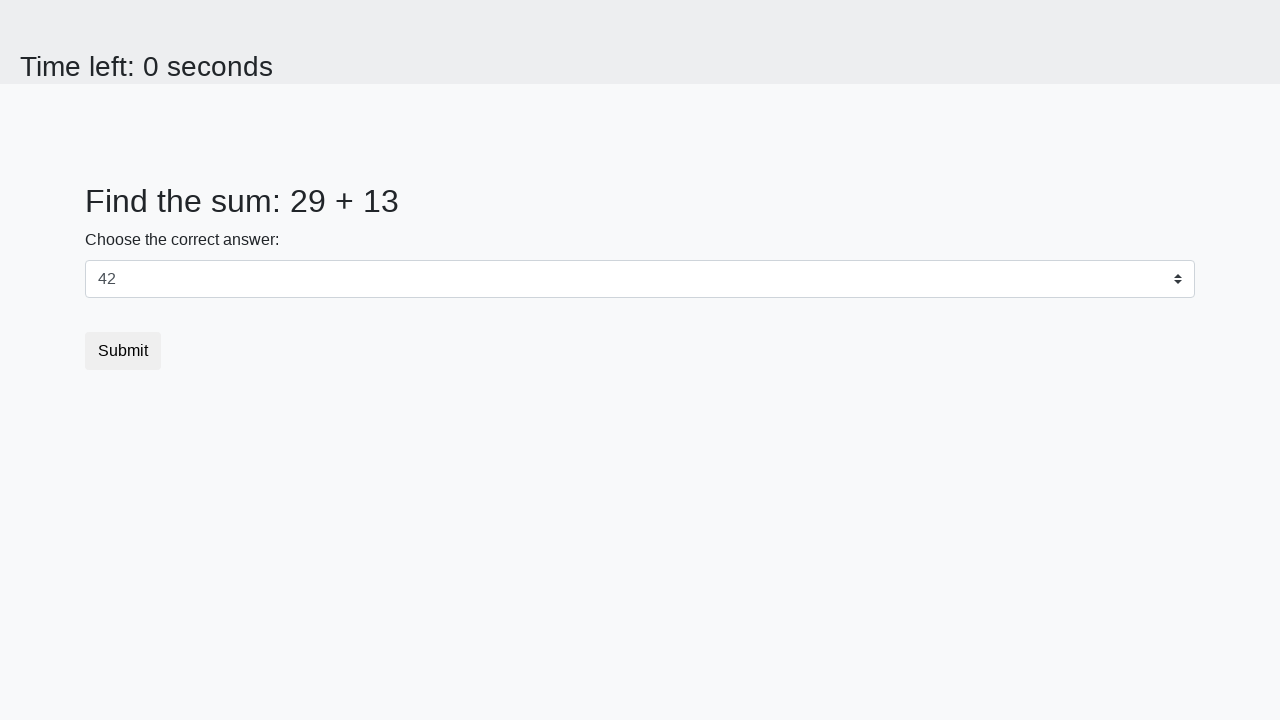

Clicked submit button to complete quiz at (123, 351) on [type='submit']
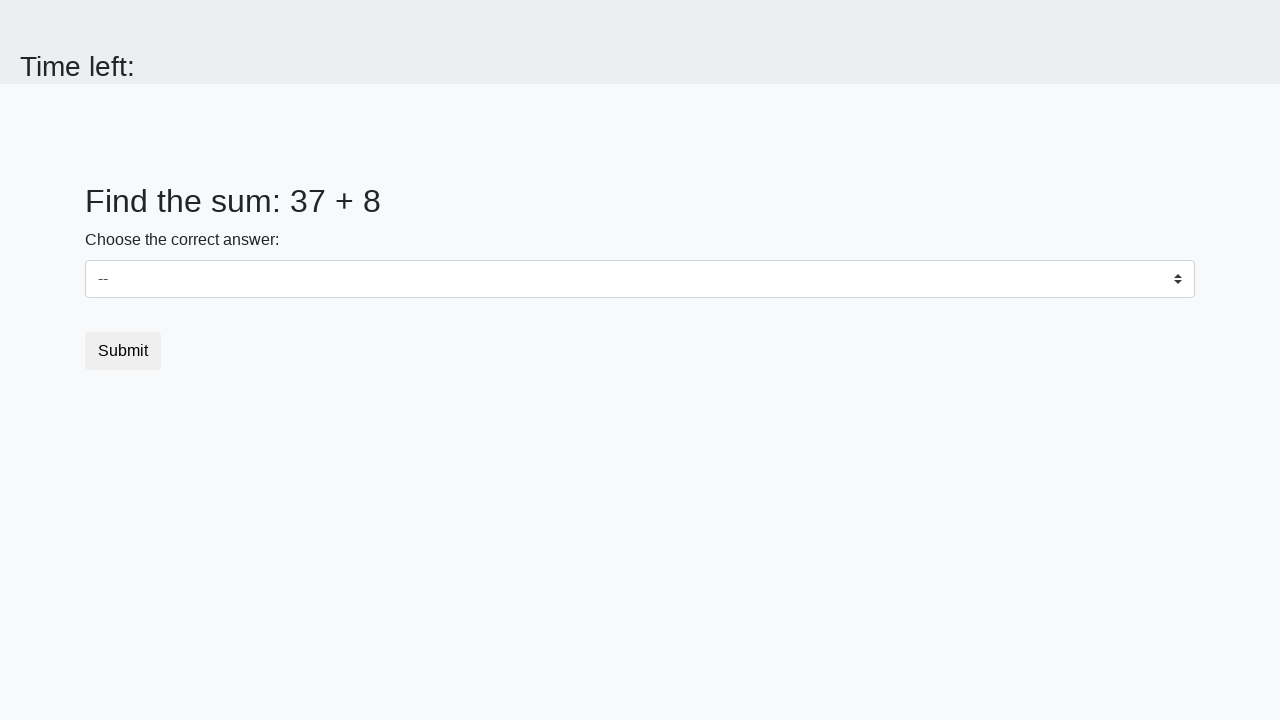

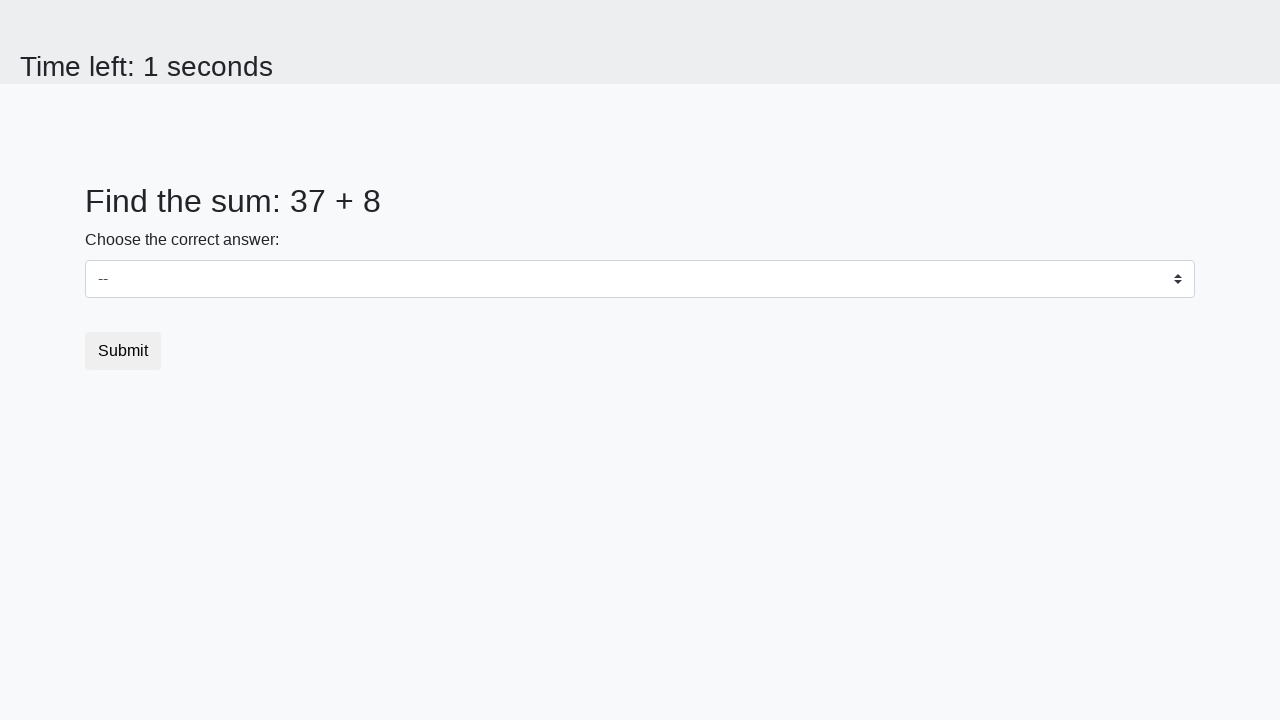